Tests the employee ID field functionality by entering various valid IDs and verifying that the corresponding employee name and position are displayed on an inventory management page.

Starting URL: https://andreldev.github.io/Almoxarifado/

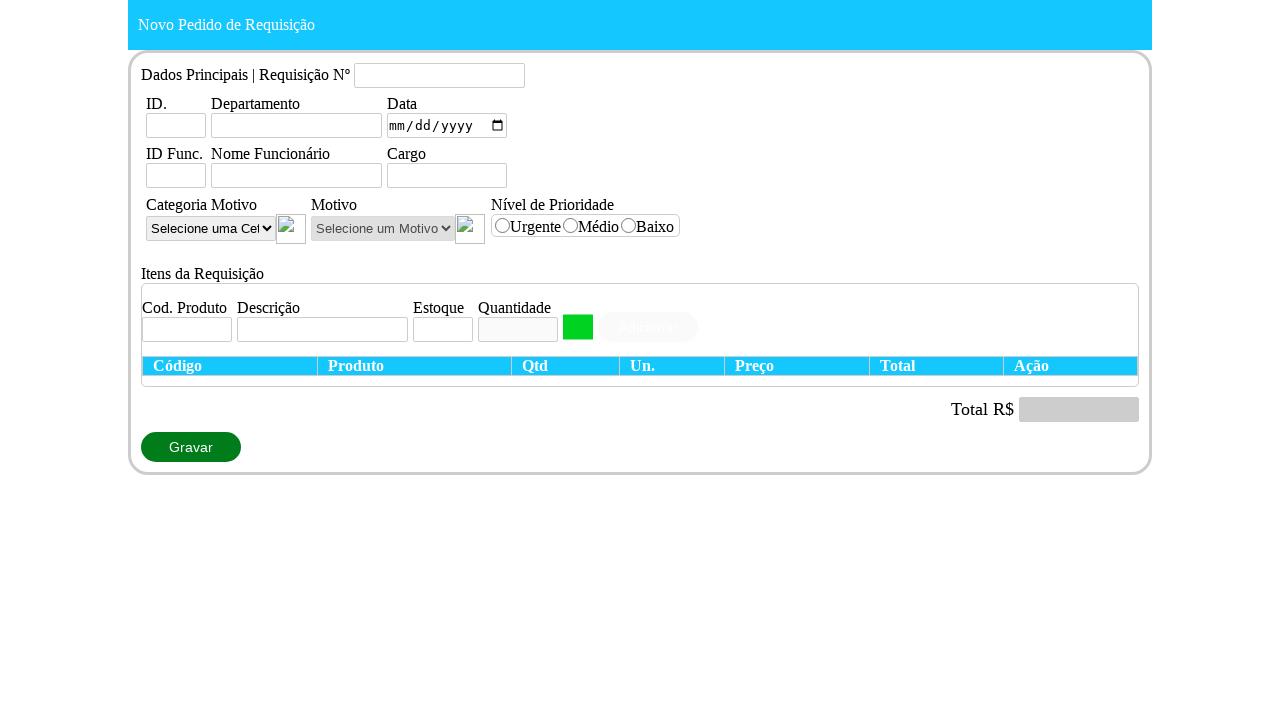

Clicked on employee ID field at (176, 176) on #idFuncionario
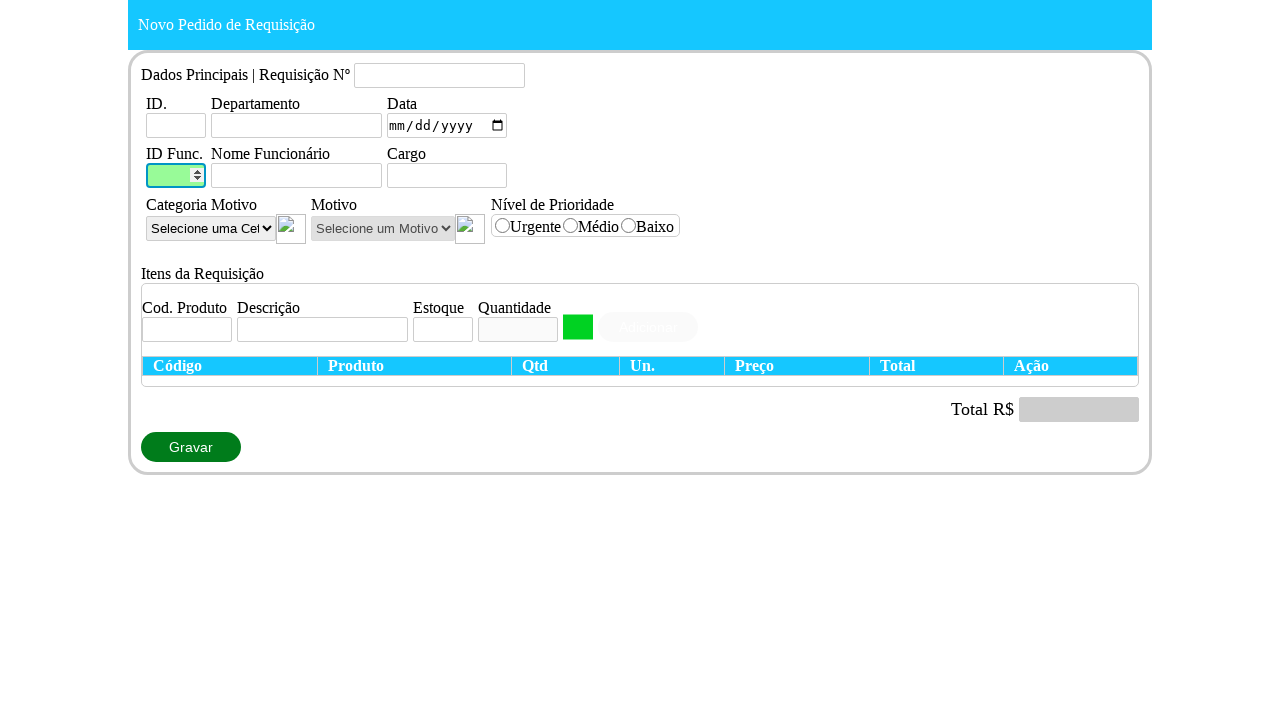

Entered employee ID '2' and verified employee name and position display on #idFuncionario
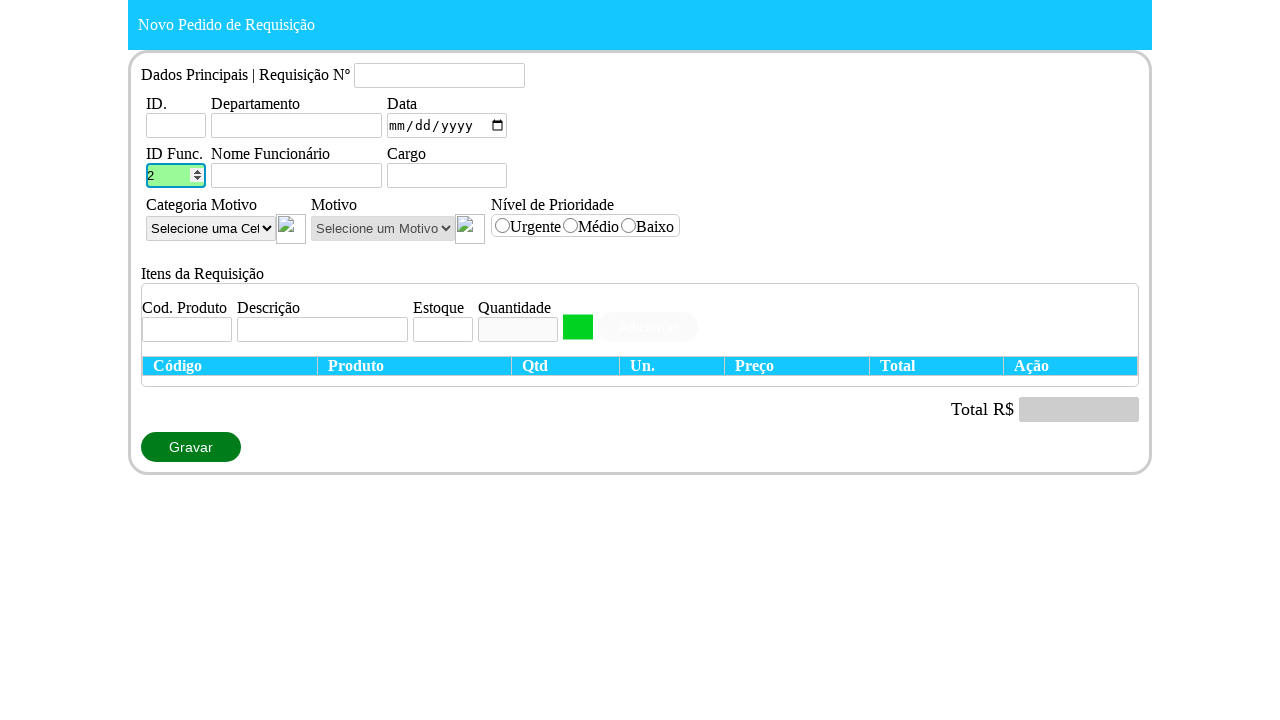

Clicked on employee ID field at (176, 176) on #idFuncionario
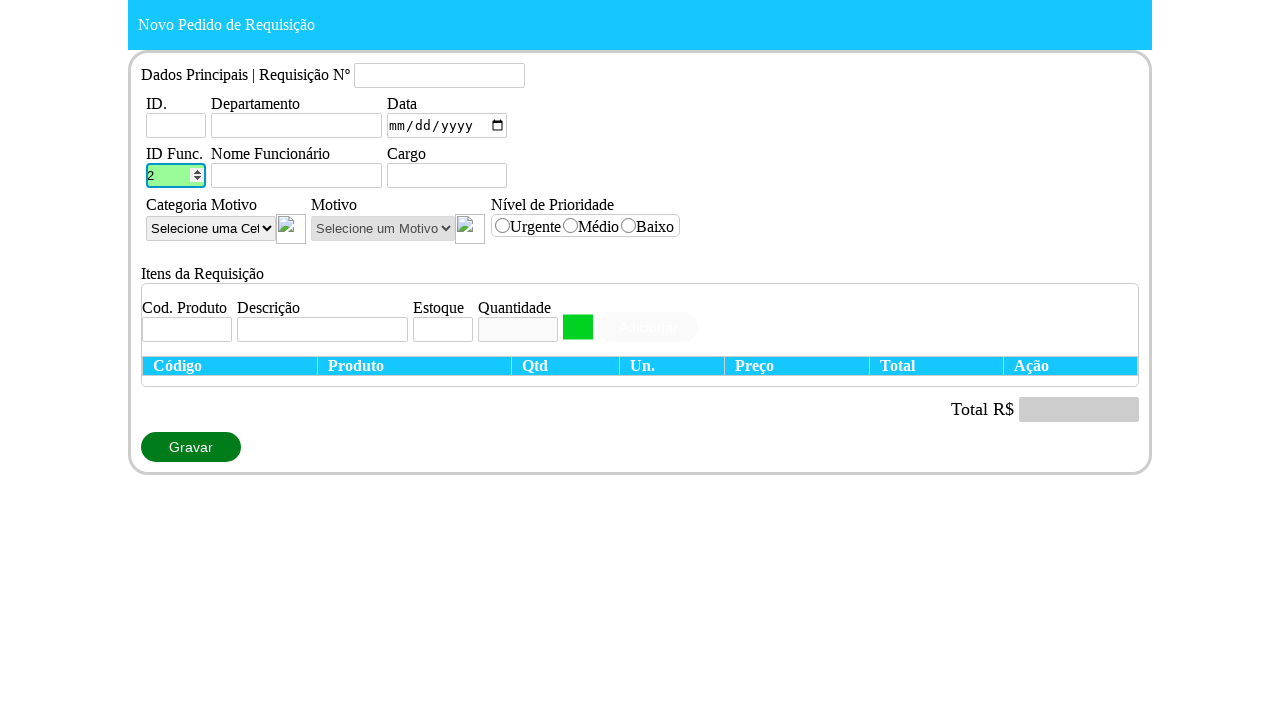

Entered employee ID '1' and verified employee name and position display on #idFuncionario
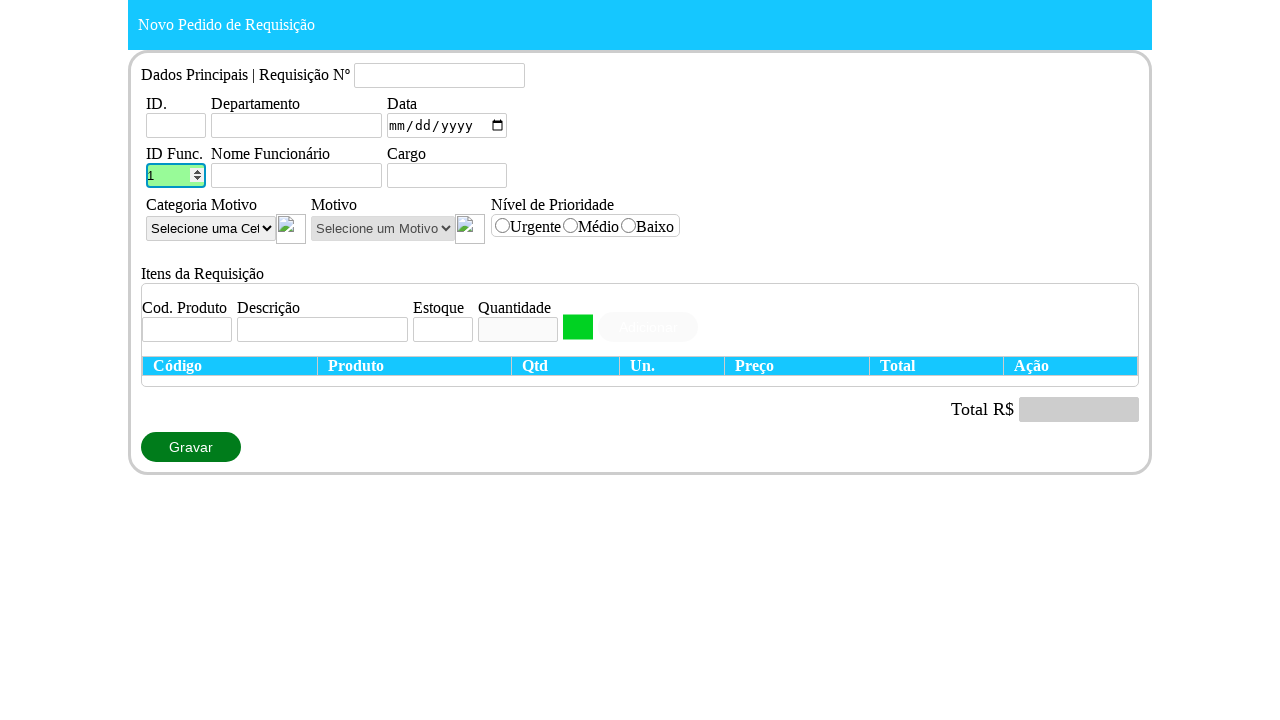

Clicked on employee ID field at (176, 176) on #idFuncionario
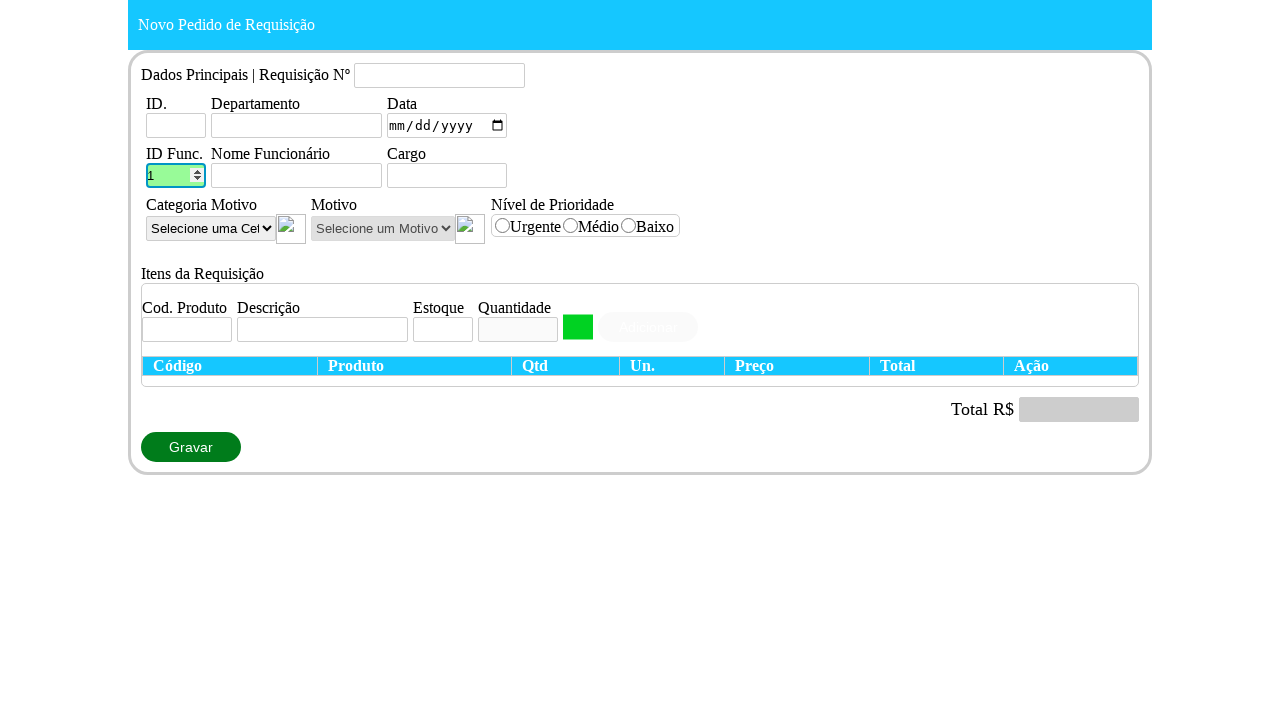

Clicked on employee ID field again at (176, 176) on #idFuncionario
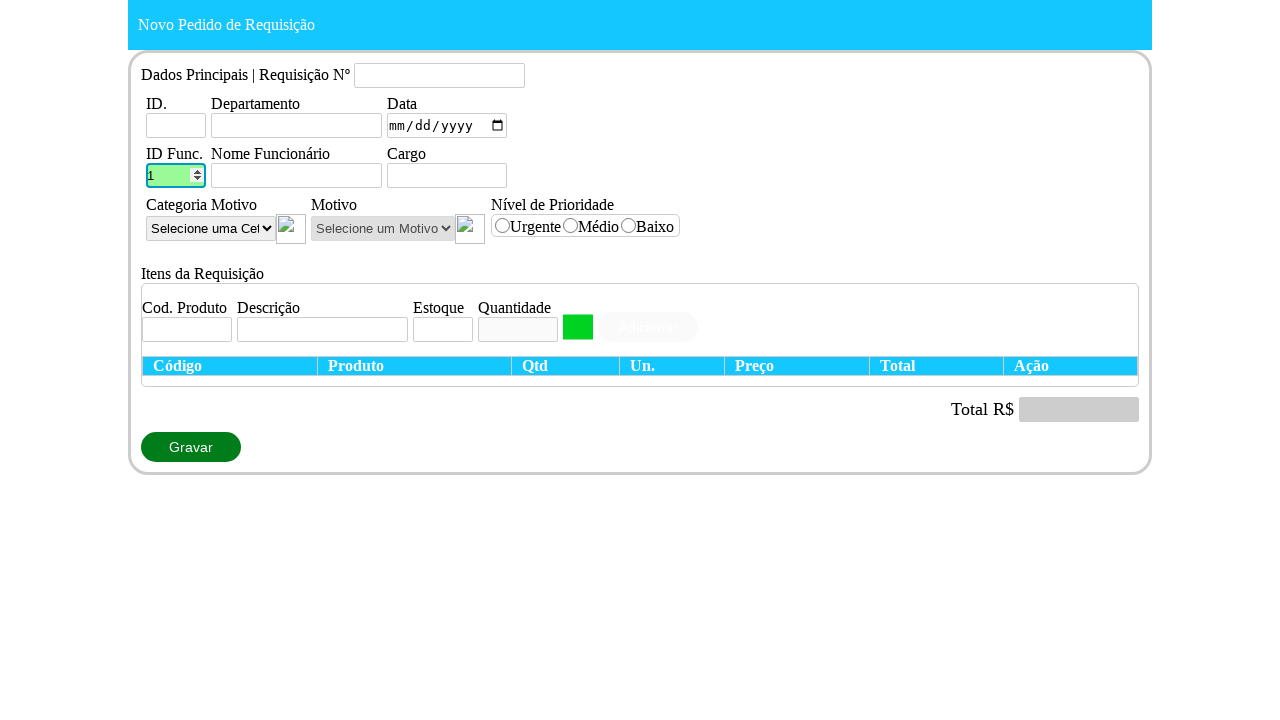

Entered employee ID '2' and verified employee name and position display on #idFuncionario
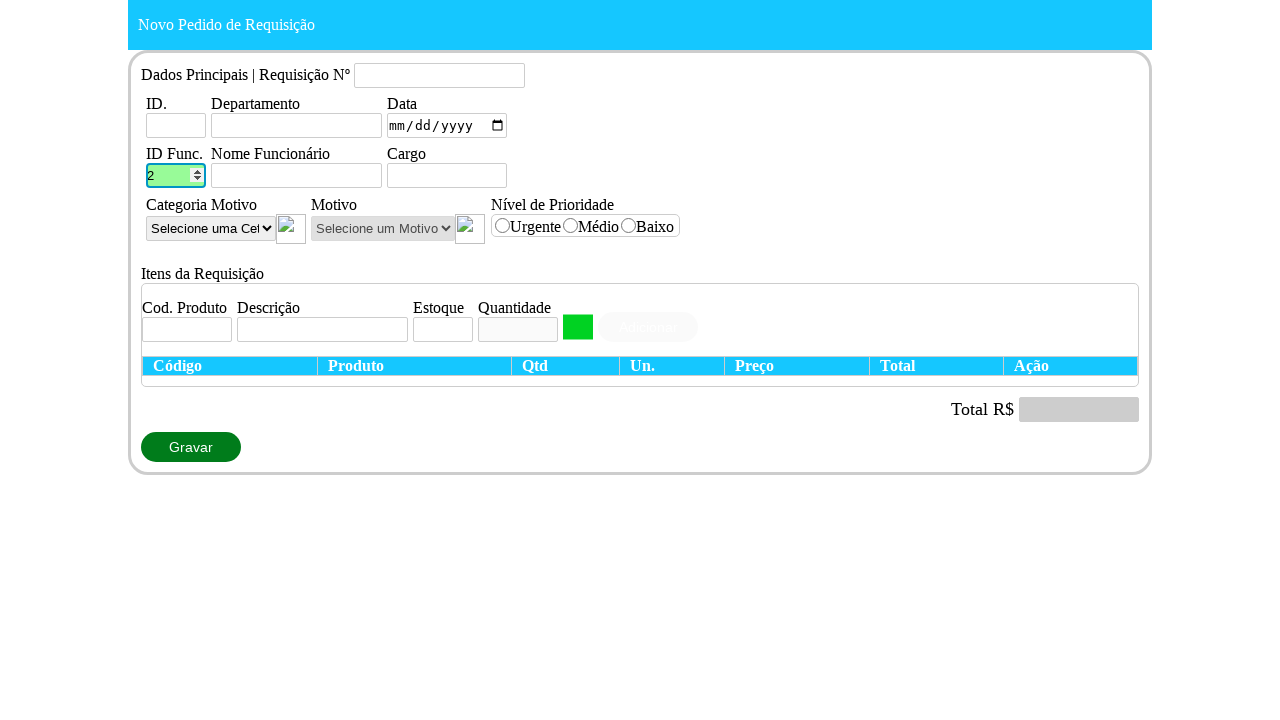

Clicked on employee ID field at (176, 176) on #idFuncionario
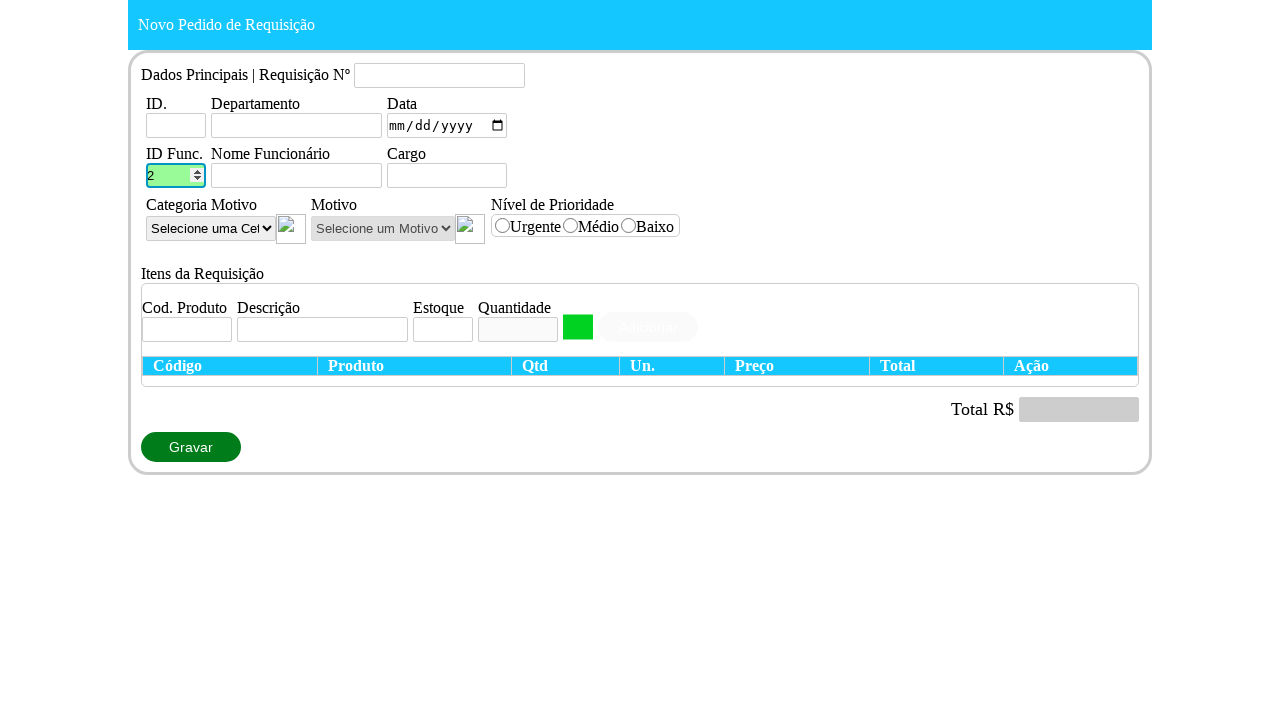

Entered employee ID '3' and verified employee name and position display on #idFuncionario
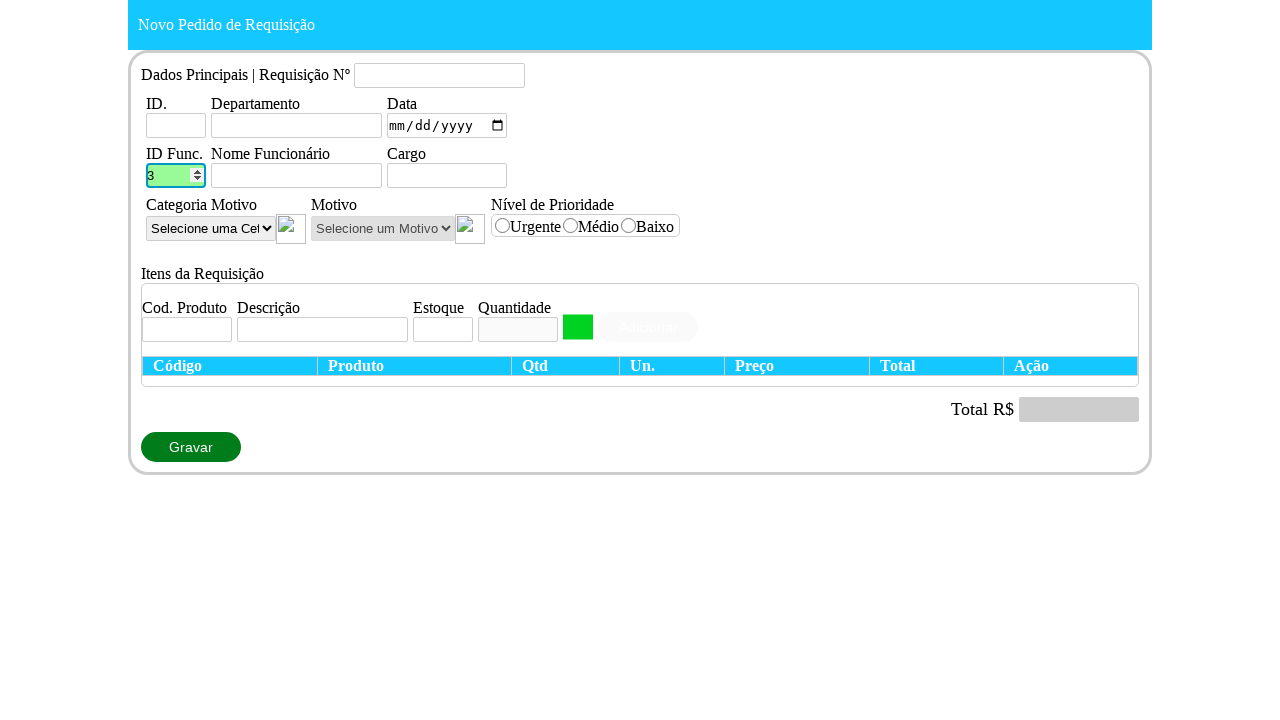

Double-clicked on employee ID field to select content at (176, 176) on #idFuncionario
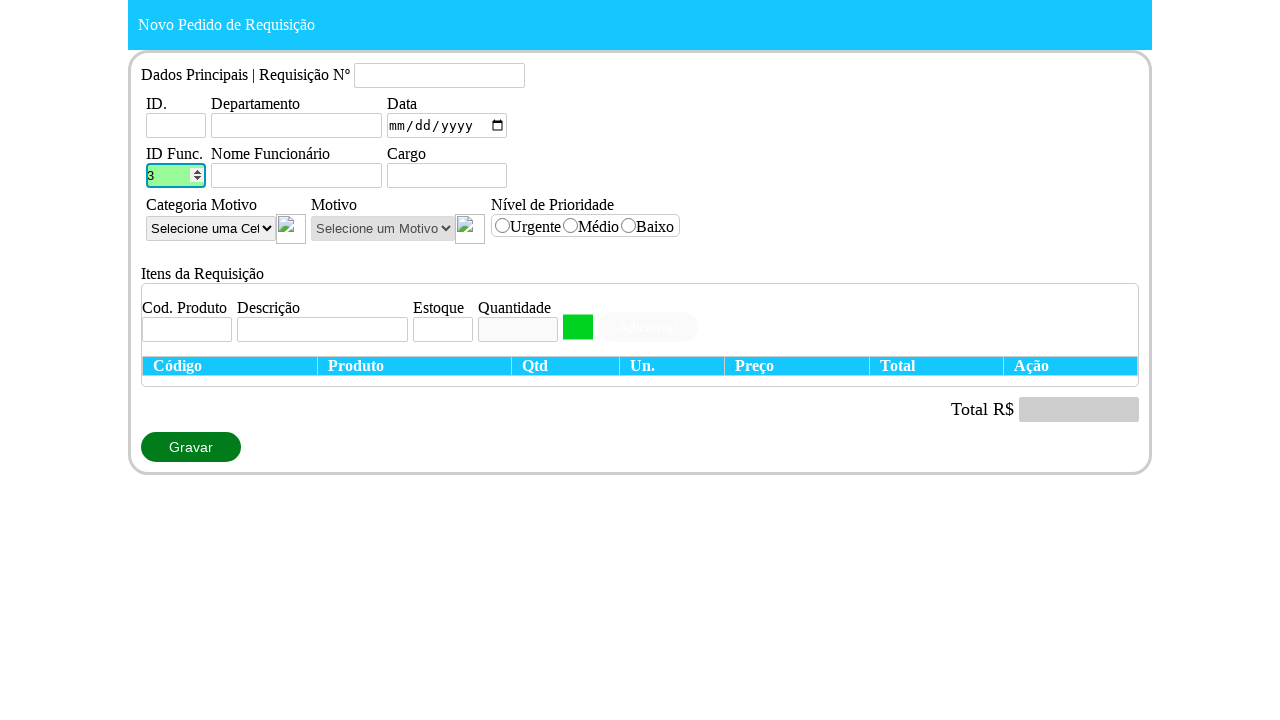

Entered employee ID '2' and verified employee name and position display on #idFuncionario
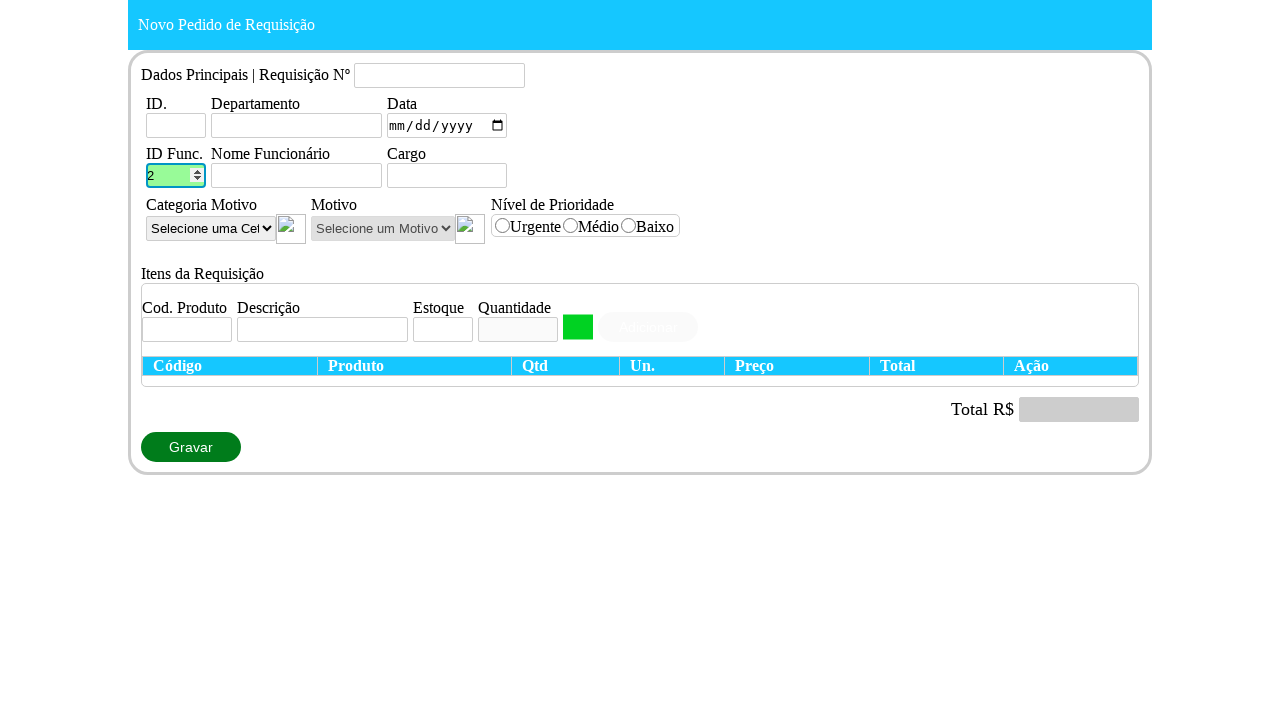

Clicked on employee ID field at (176, 176) on #idFuncionario
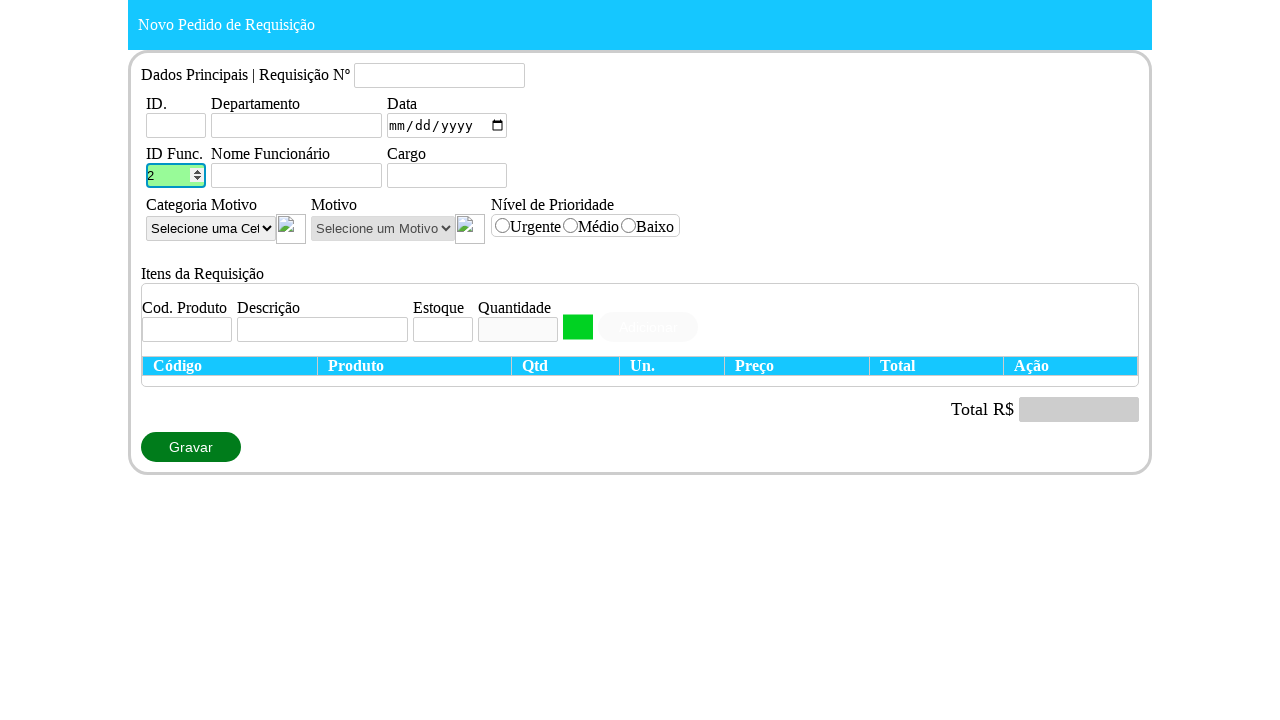

Entered employee ID '1' and verified employee name and position display on #idFuncionario
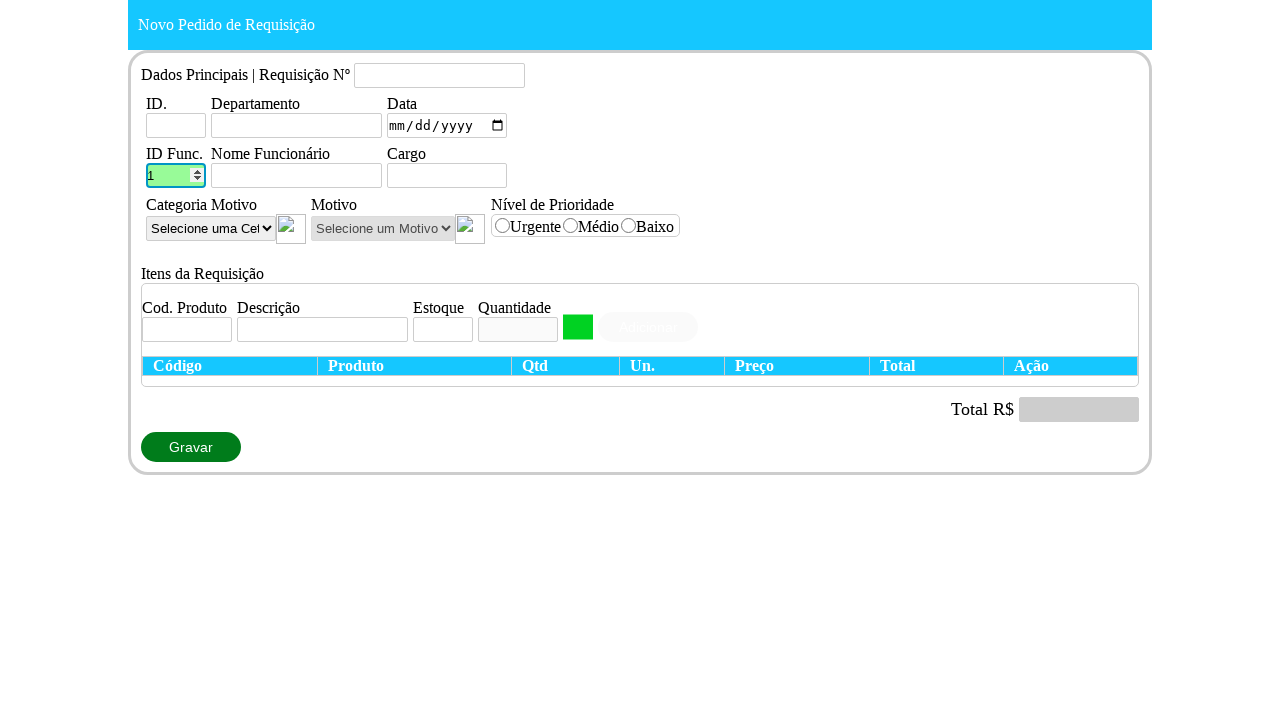

Double-clicked on employee ID field to select content at (176, 176) on #idFuncionario
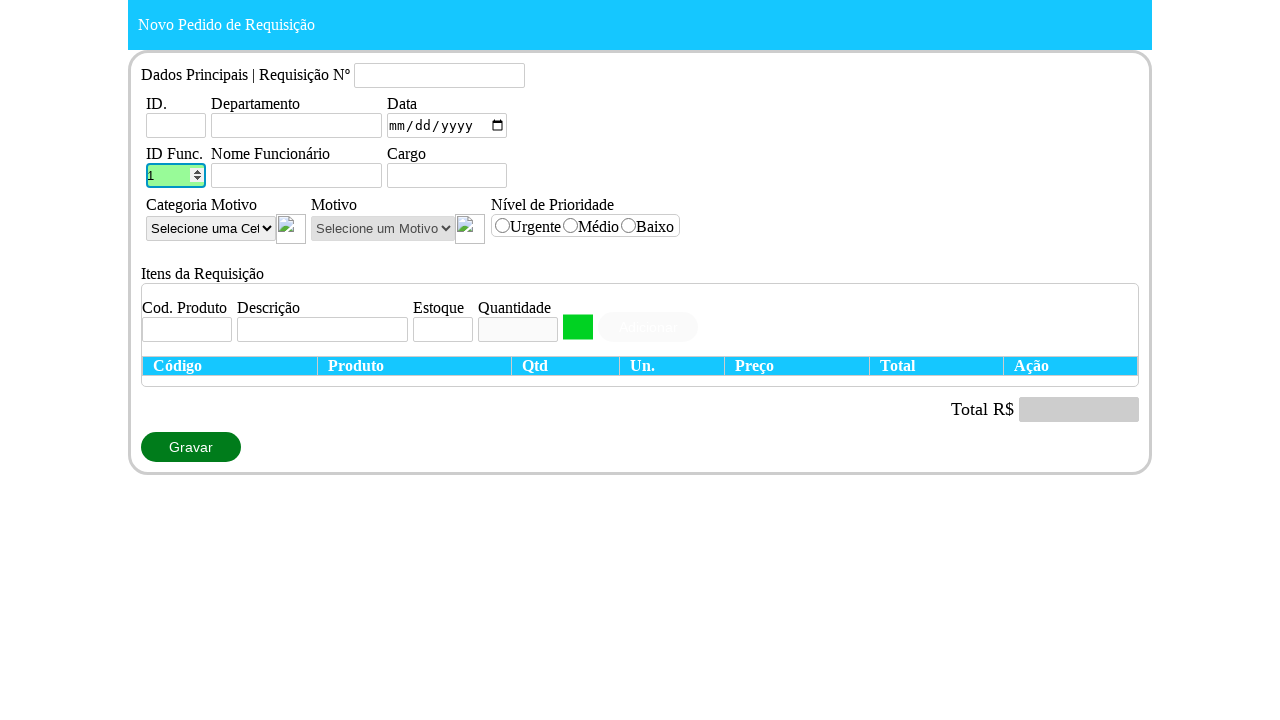

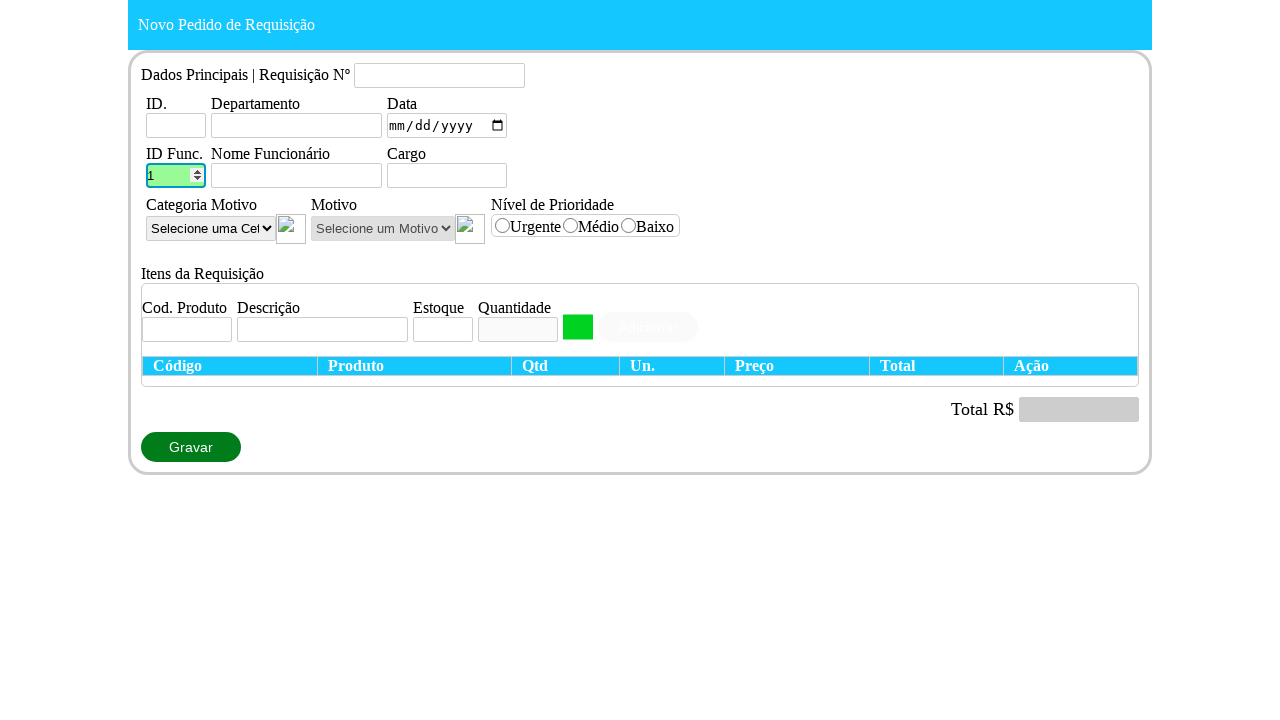